Tests date of birth input field on a practice form by selecting all text and entering a new date value

Starting URL: https://demoqa.com/automation-practice-form

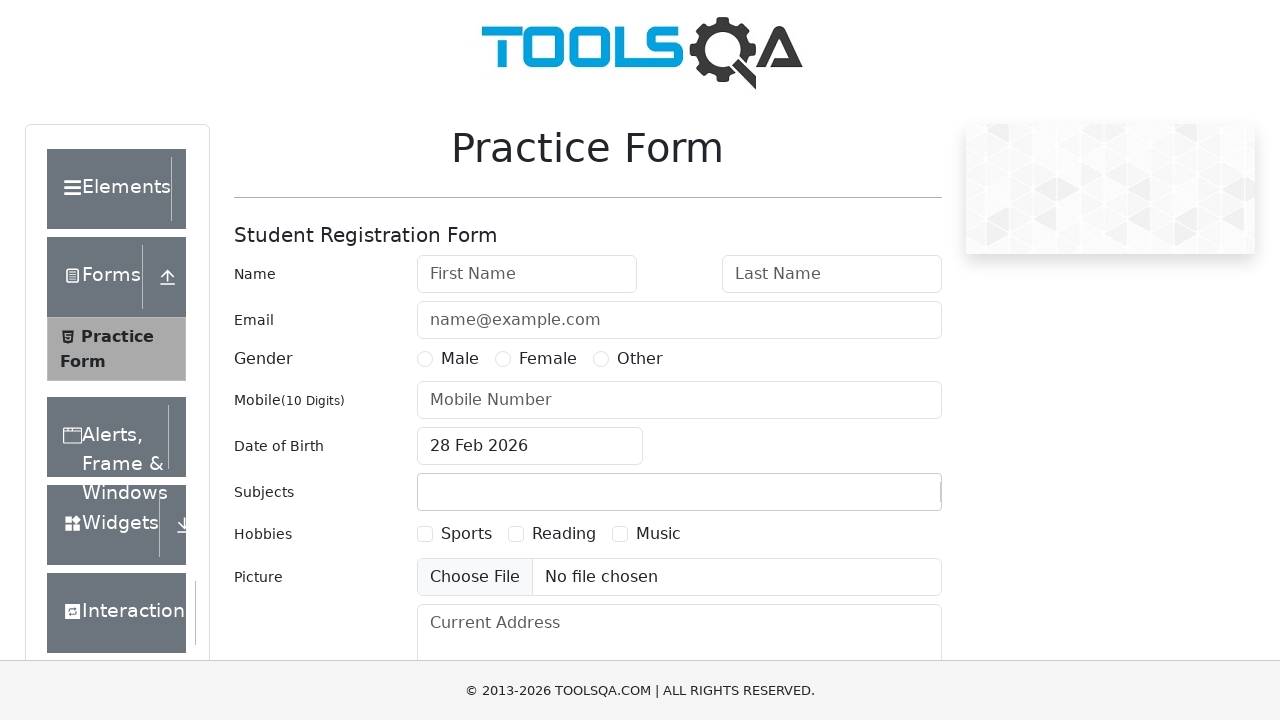

Clicked on date of birth input field at (530, 446) on #dateOfBirthInput
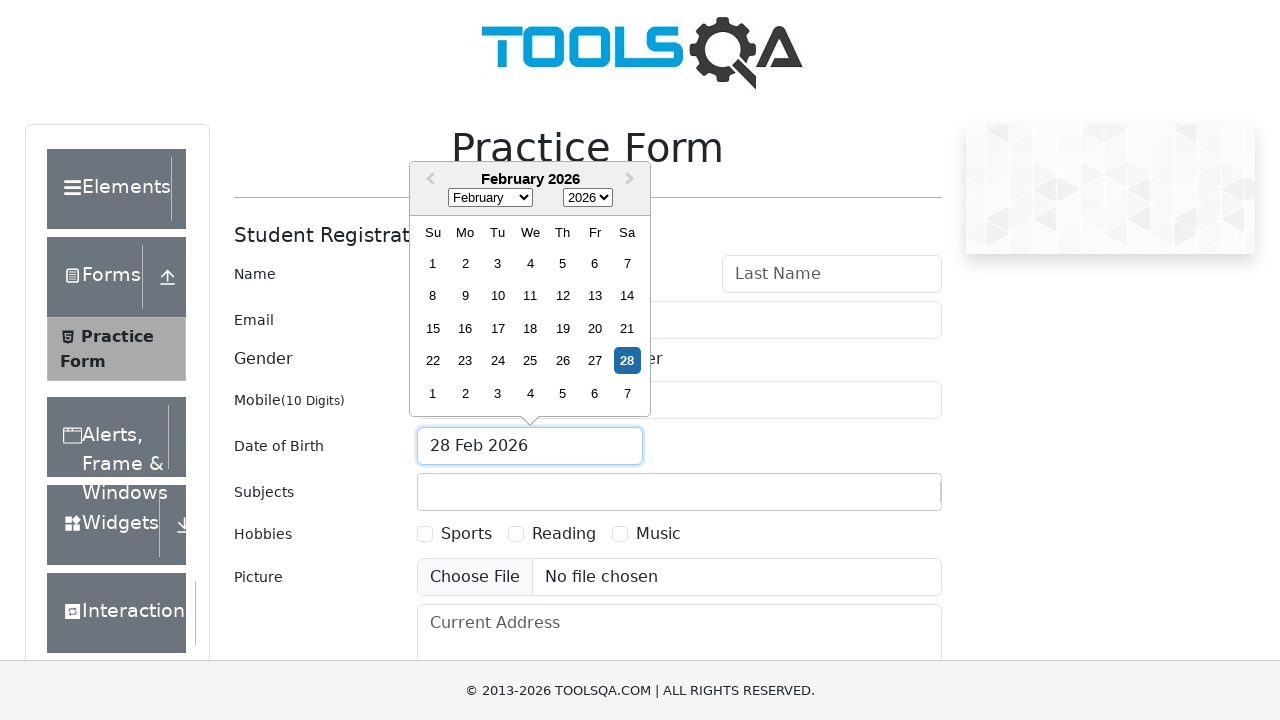

Selected all text in date of birth input field using Ctrl+A
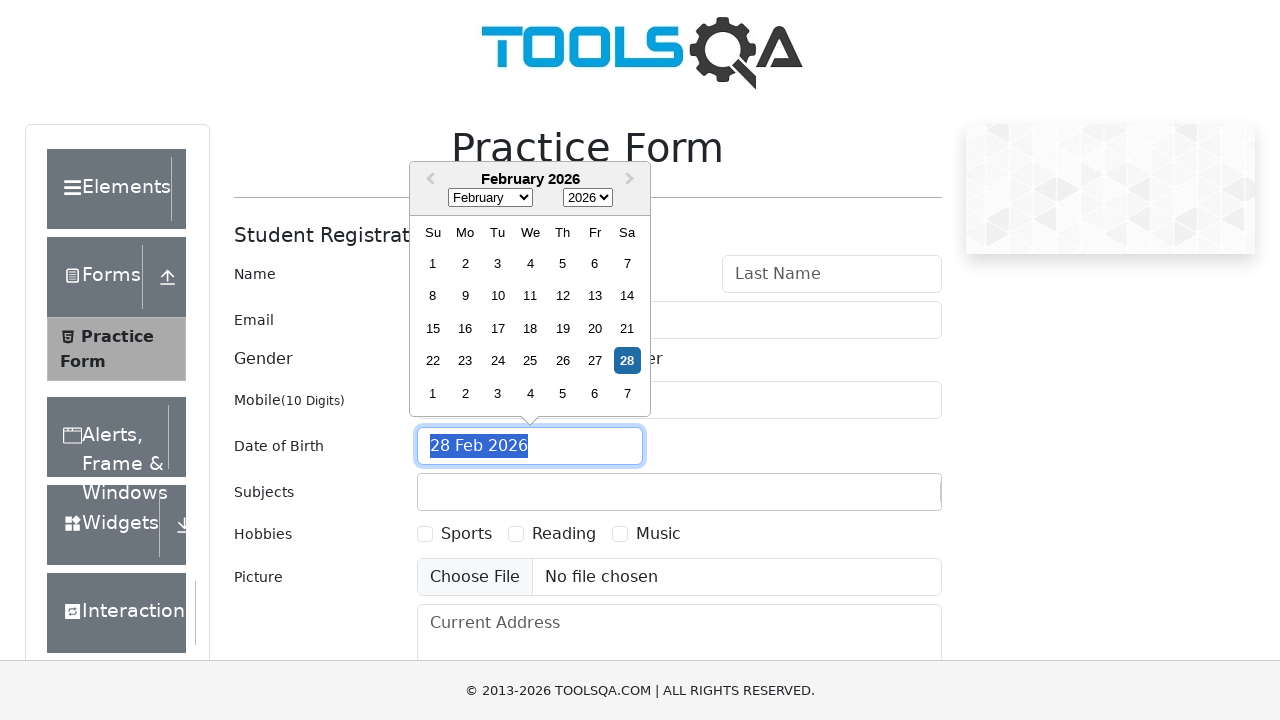

Filled date of birth input field with '29 May 2022' on #dateOfBirthInput
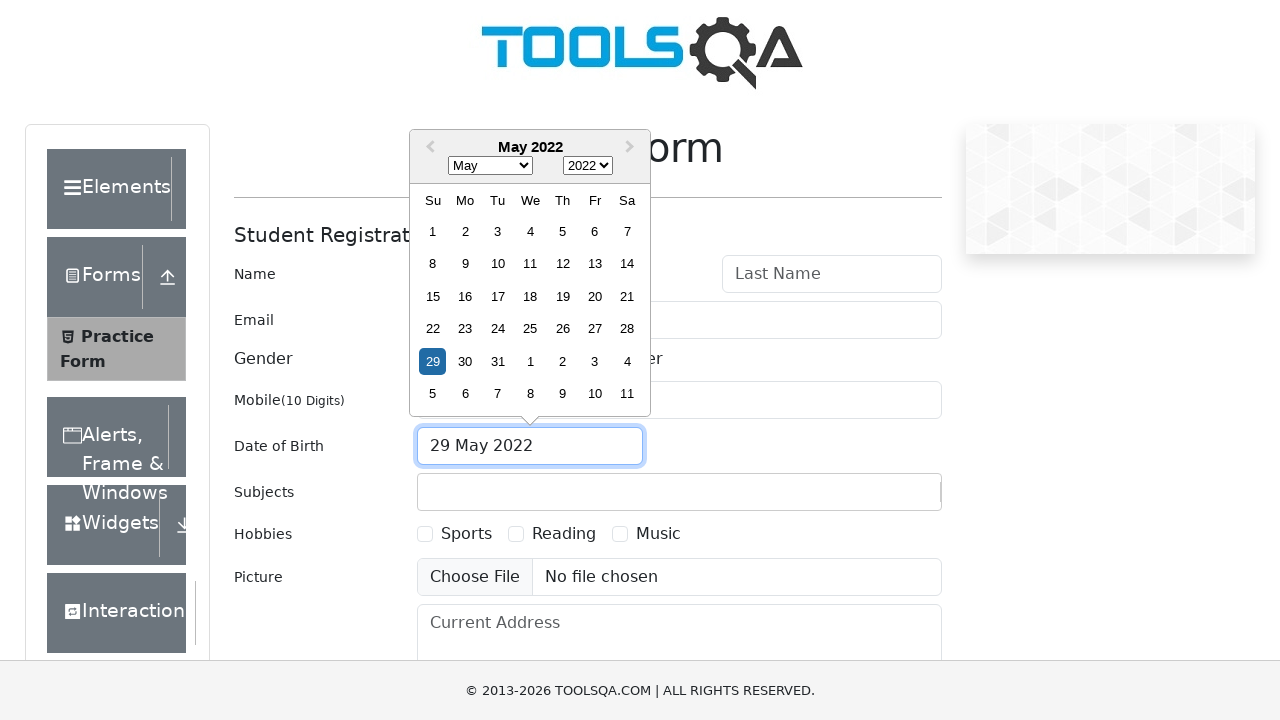

Verified date of birth input field is visible
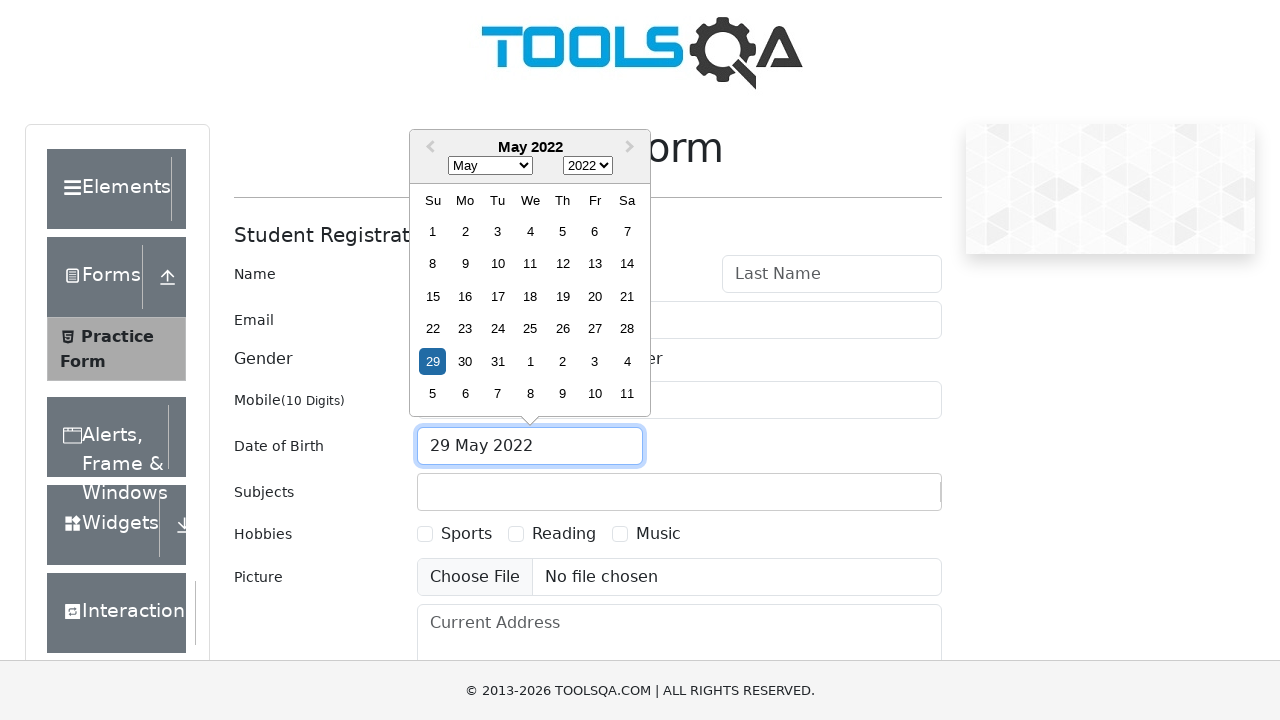

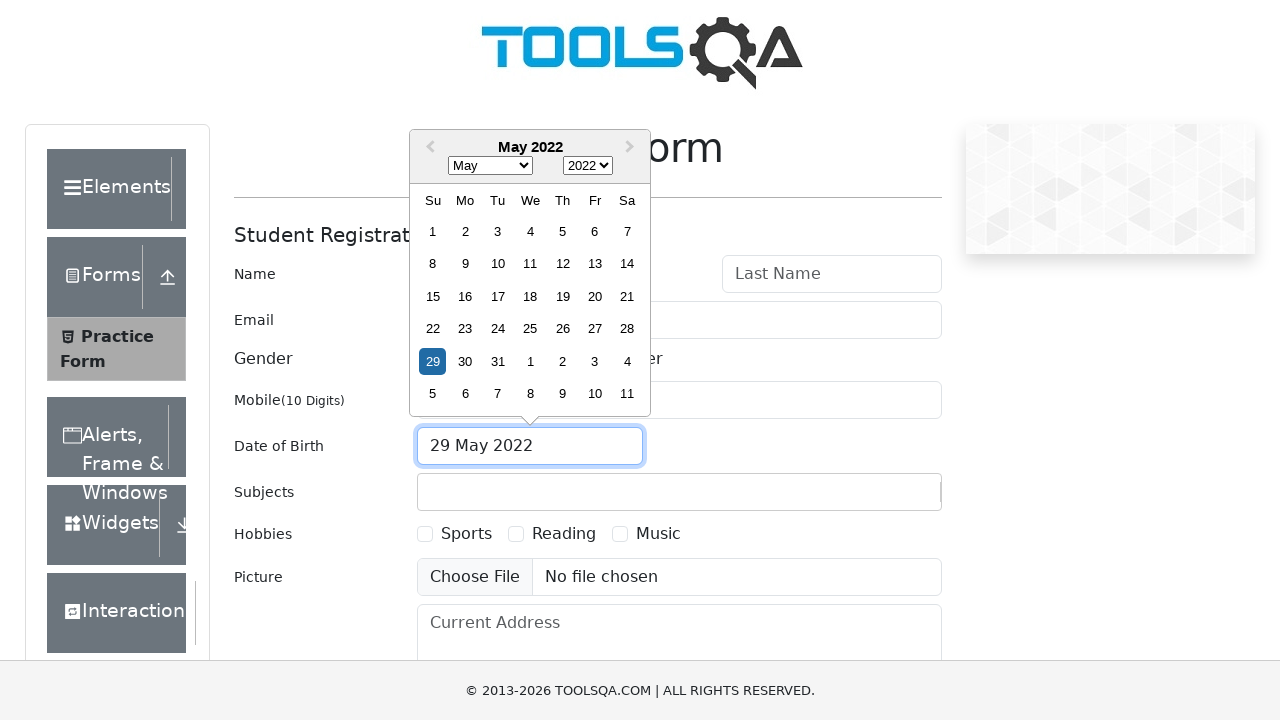